Navigates to random.org, clicks on a link to access a random number set generator, fills in the form fields (sets, num, min, max), clicks the sort option, and submits the form to generate random number sets.

Starting URL: https://www.random.org/

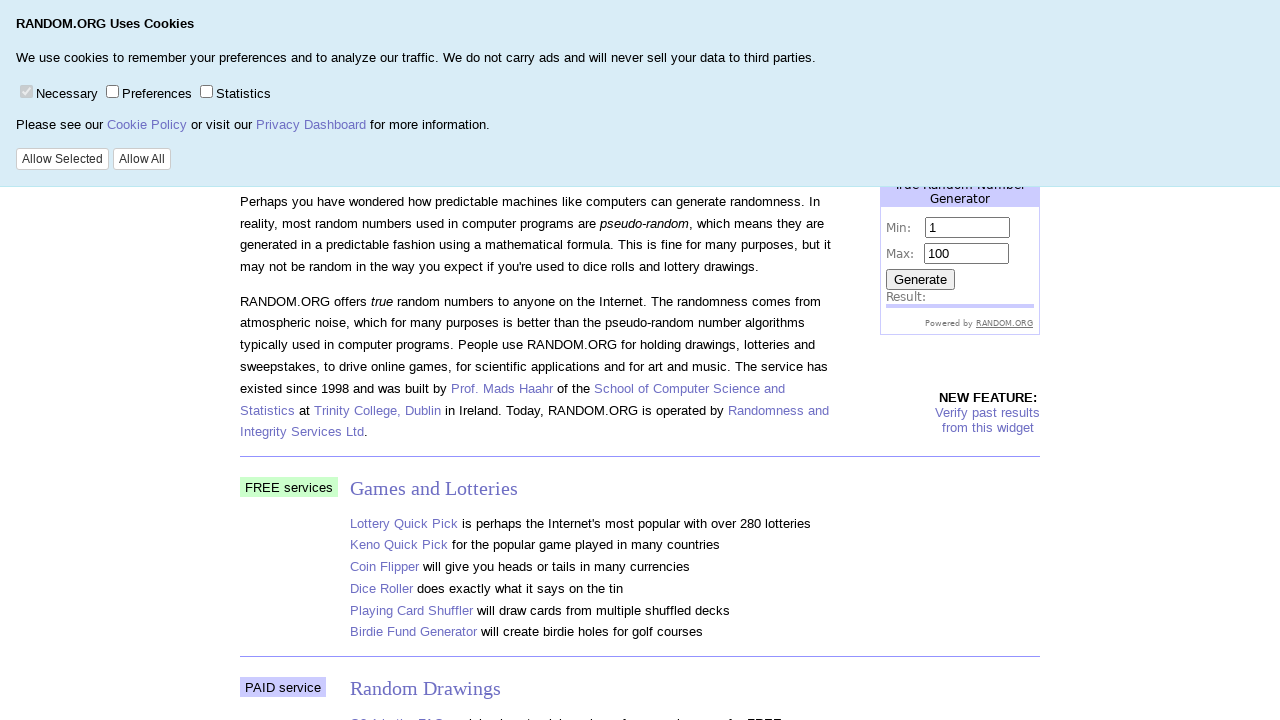

Navigated to https://www.random.org/
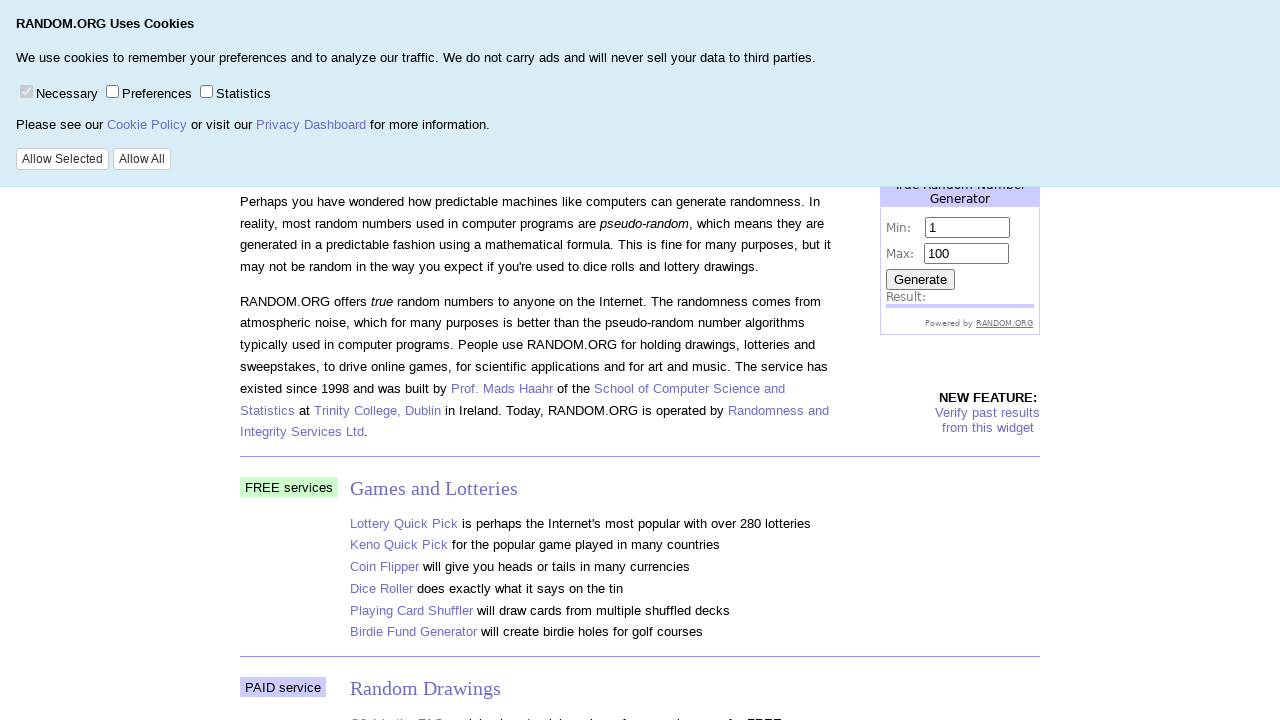

Located all links within div elements with class attributes
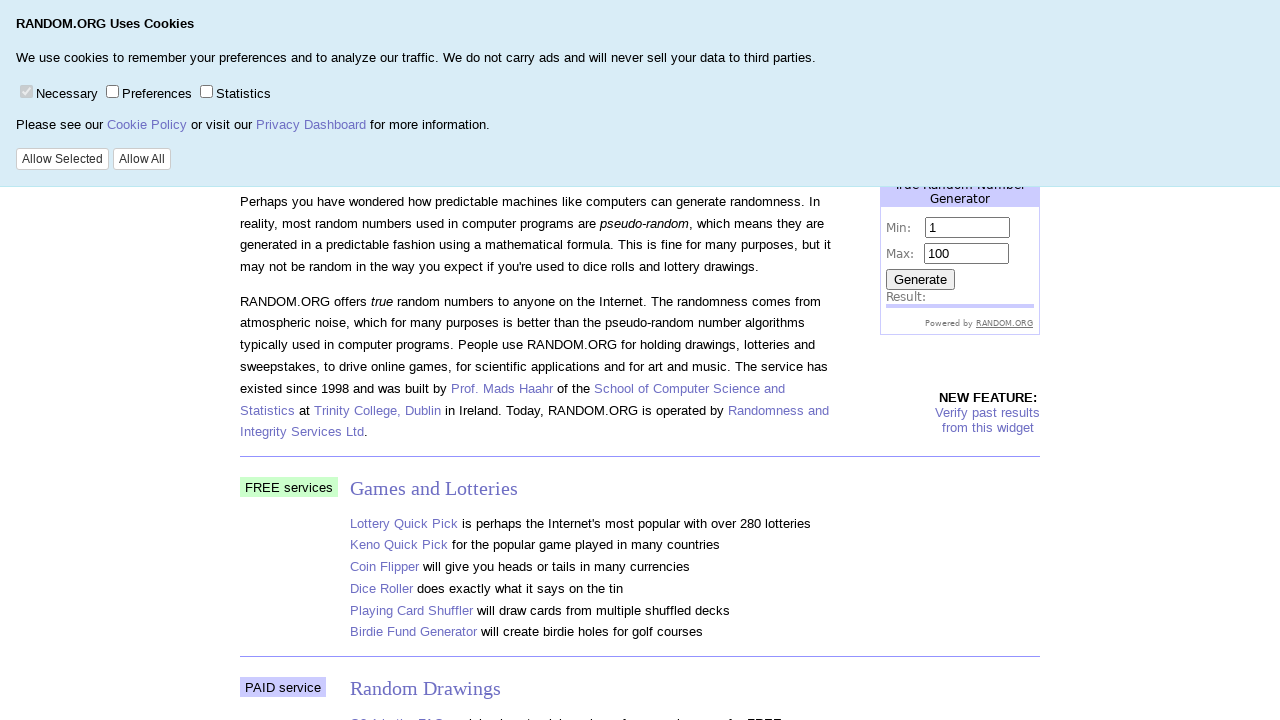

Clicked the 21st link to access random number set generator at (412, 360) on xpath=//div[@class]//a >> nth=20
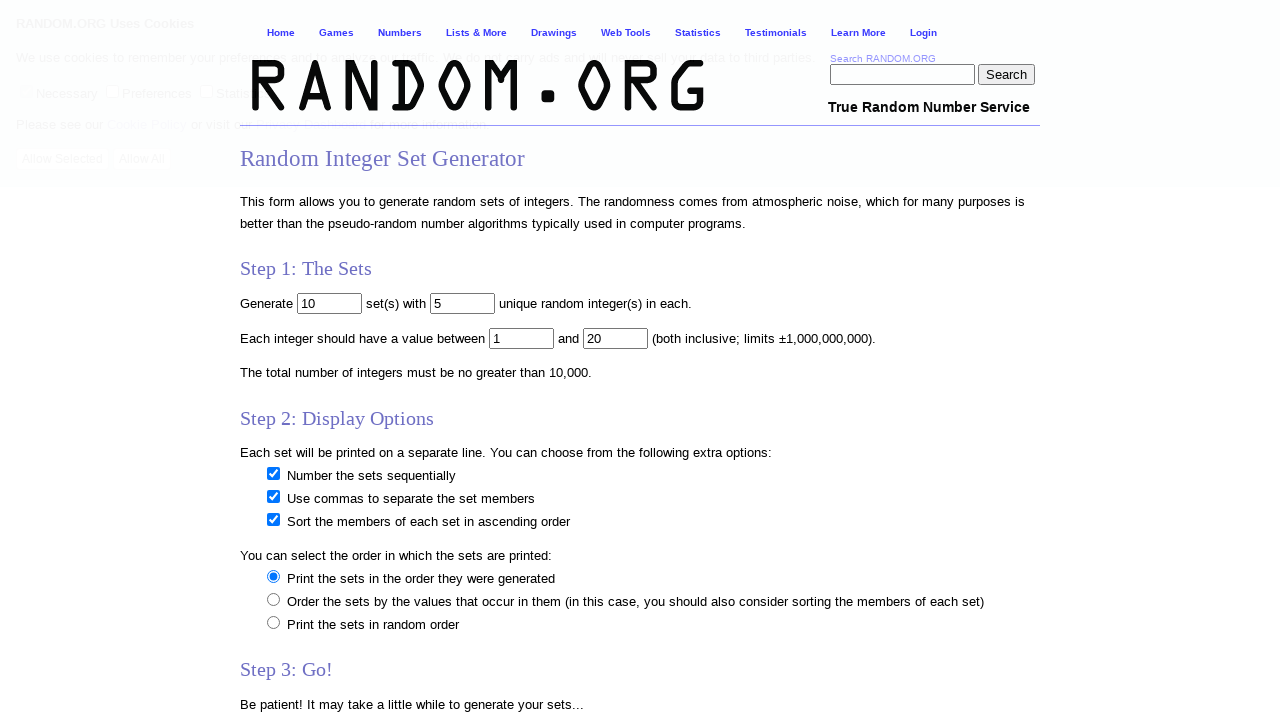

Cleared the 'sets' input field on input[name='sets']
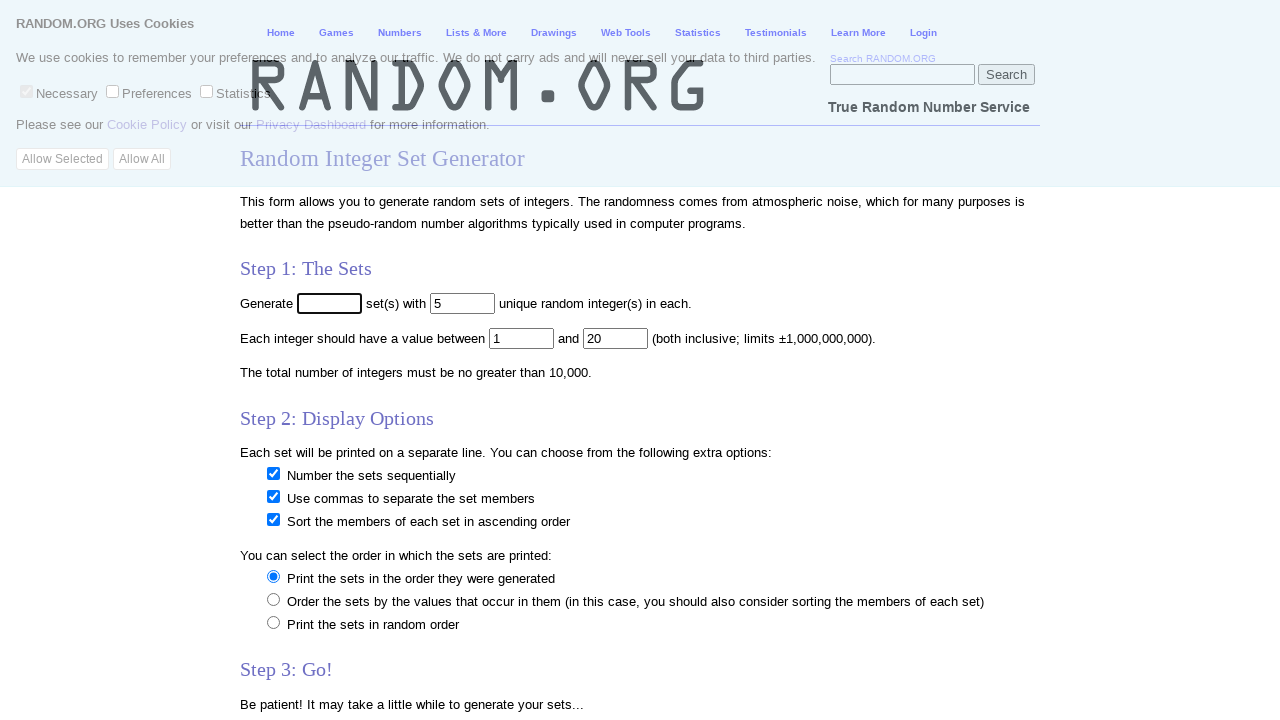

Filled 'sets' field with value '1' on input[name='sets']
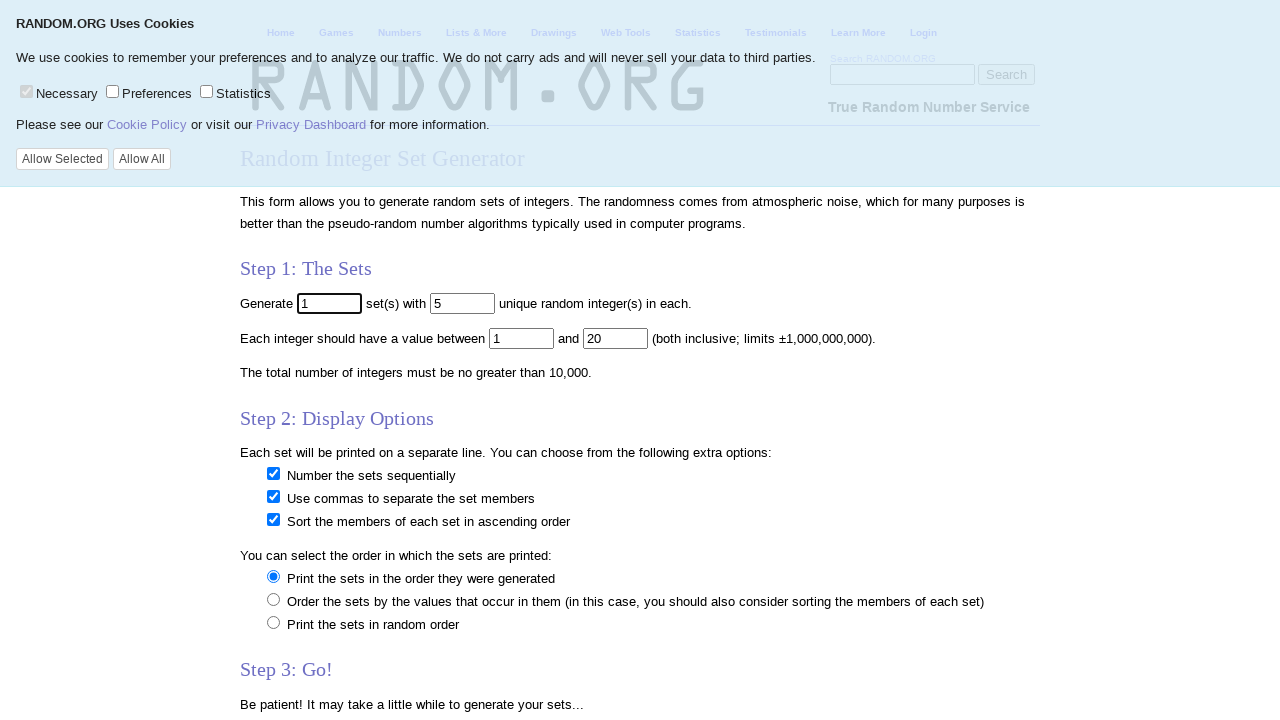

Cleared the 'num' input field on input[name='num']
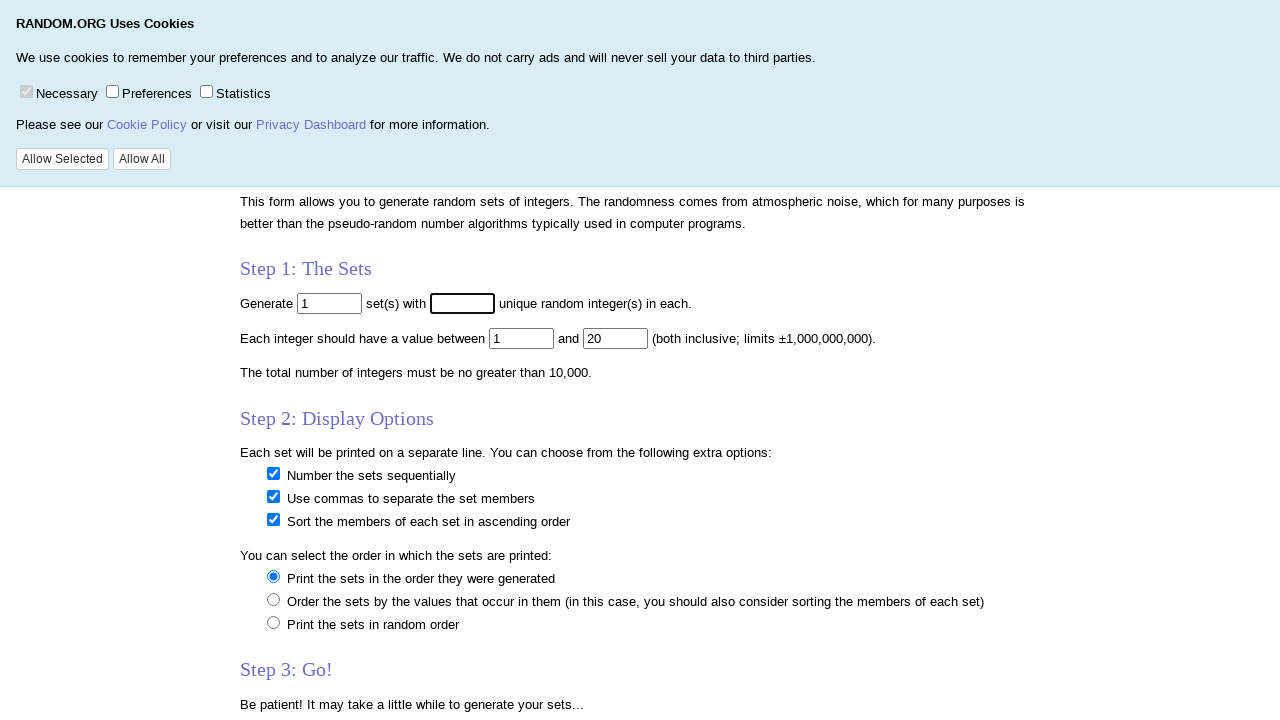

Filled 'num' field with value '100' on input[name='num']
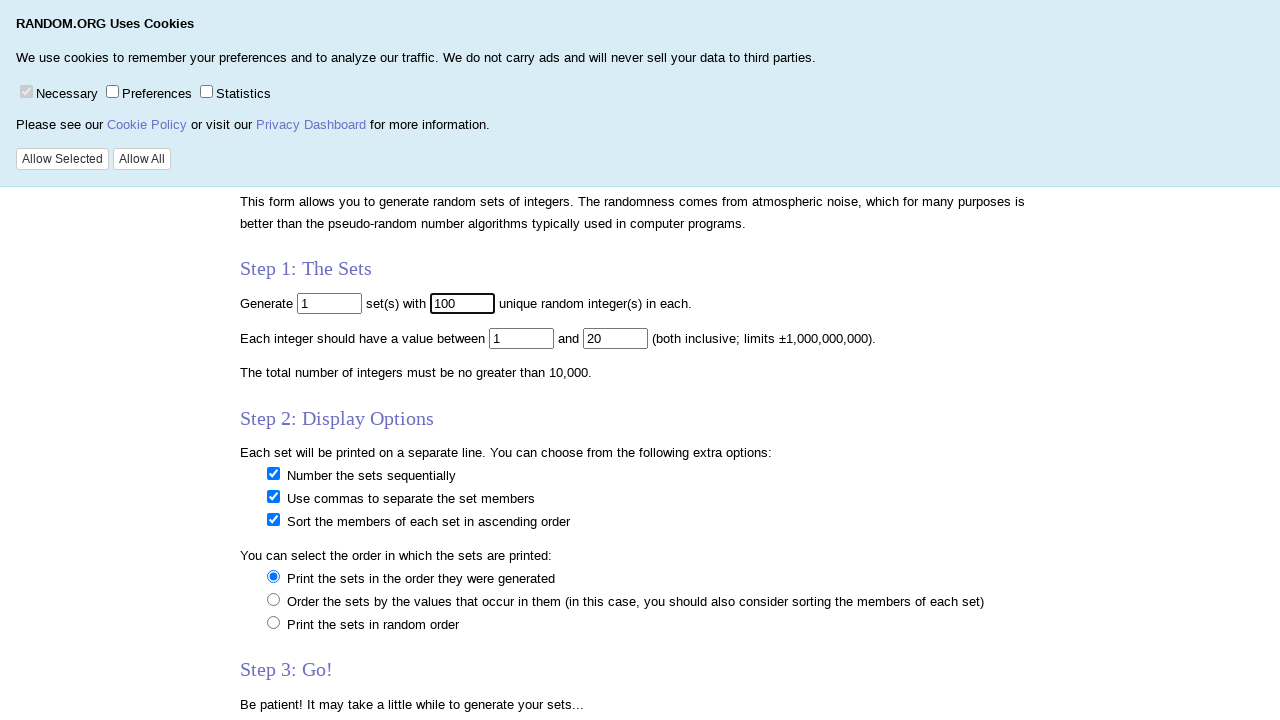

Cleared the 'min' input field on input[name='min']
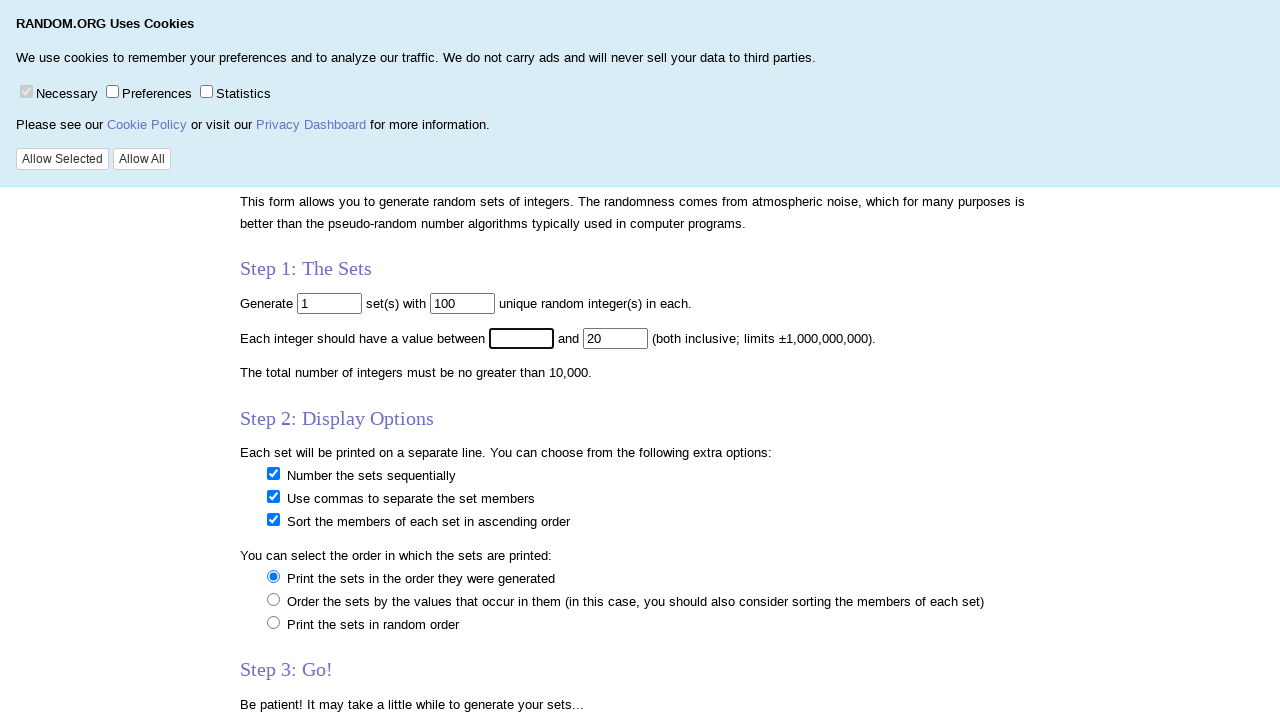

Filled 'min' field with value '1' on input[name='min']
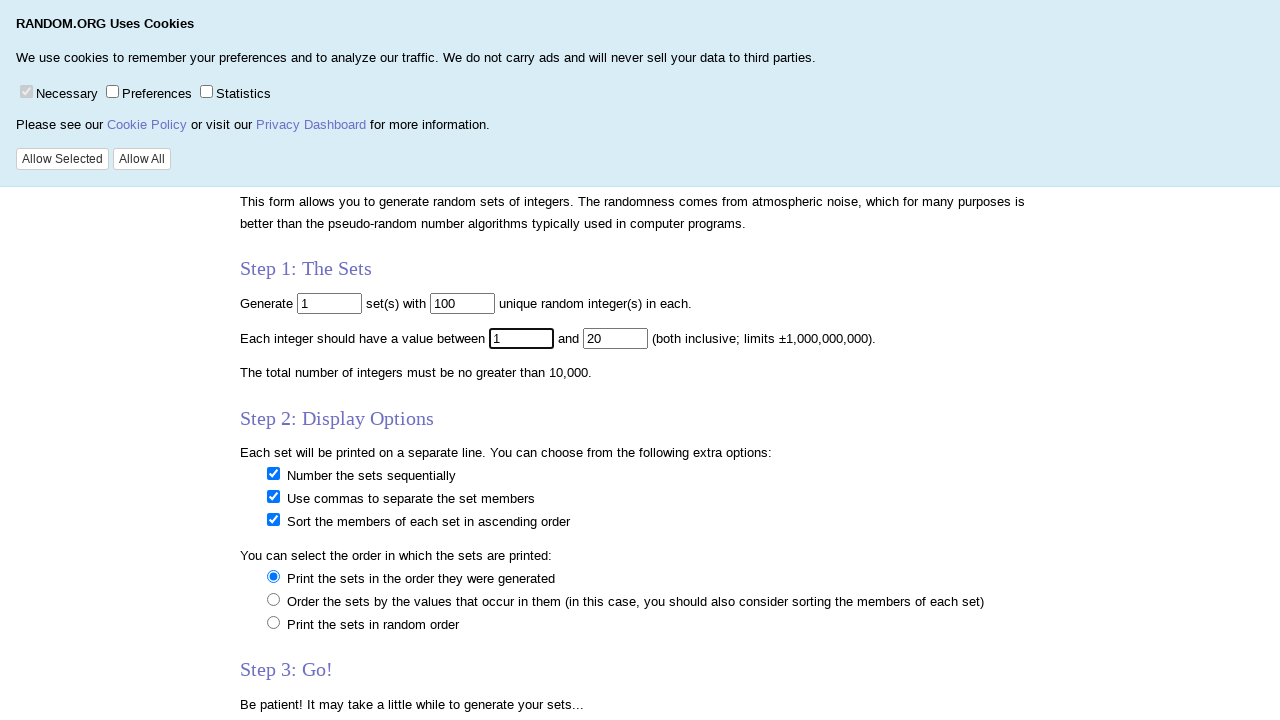

Cleared the 'max' input field on input[name='max']
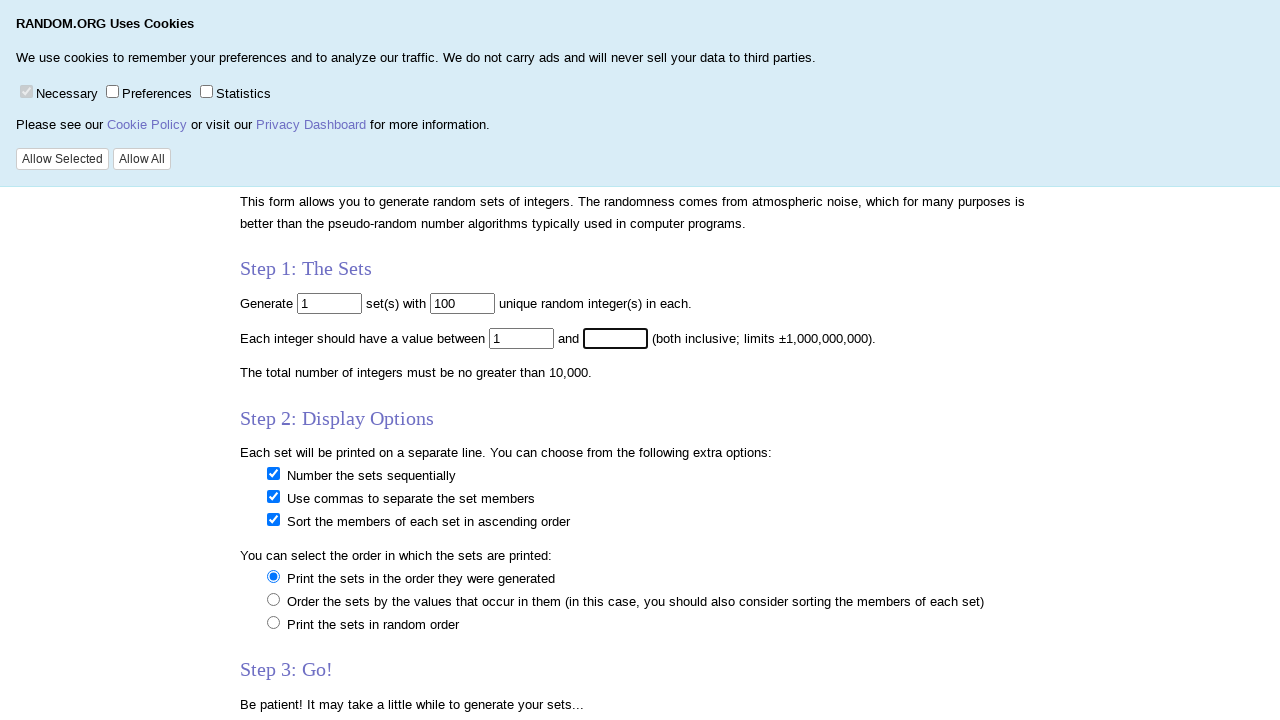

Filled 'max' field with value '100' on input[name='max']
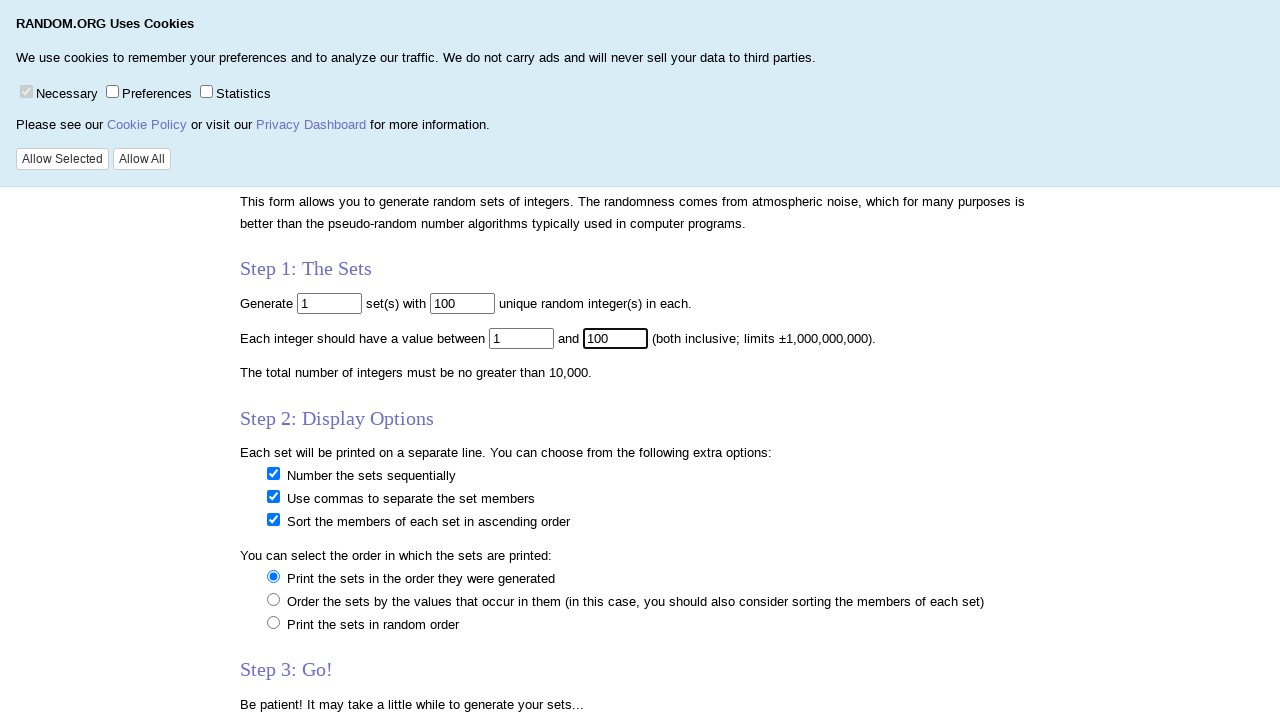

Clicked the sort checkbox to enable sorting at (273, 519) on input[name='sort']
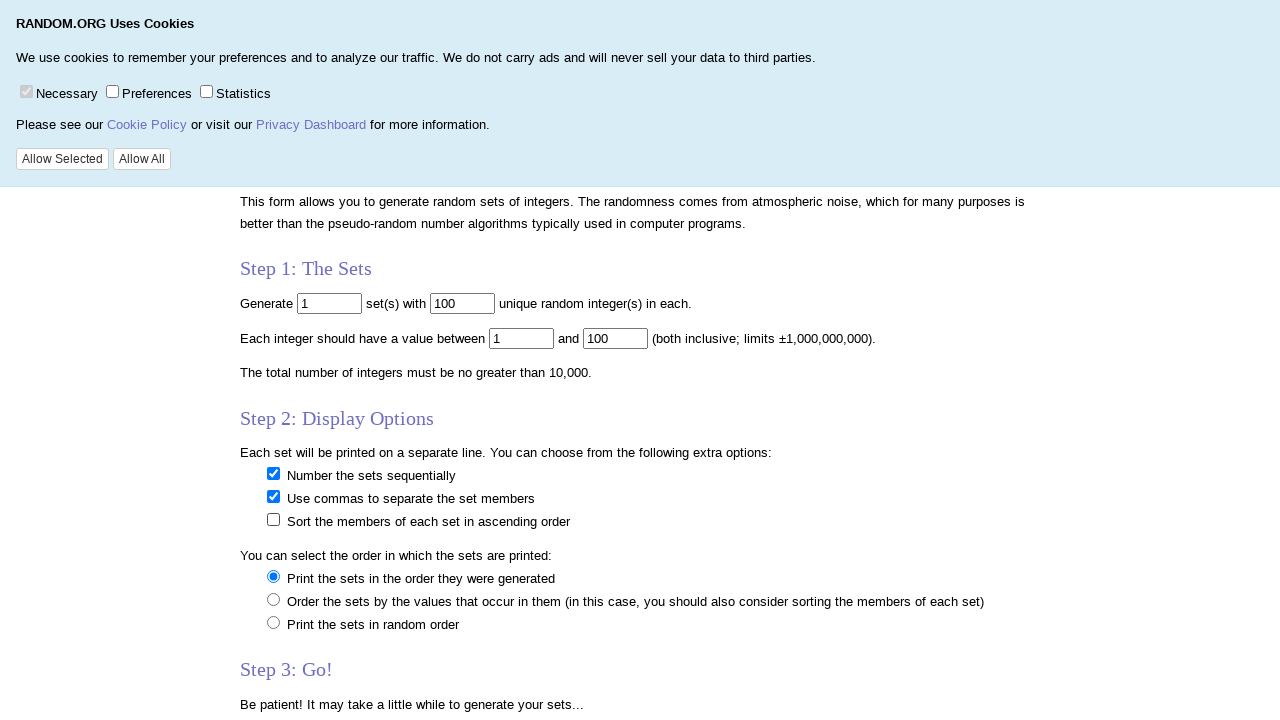

Clicked the 'Get Sets' button to submit the form at (274, 543) on input[value='Get Sets']
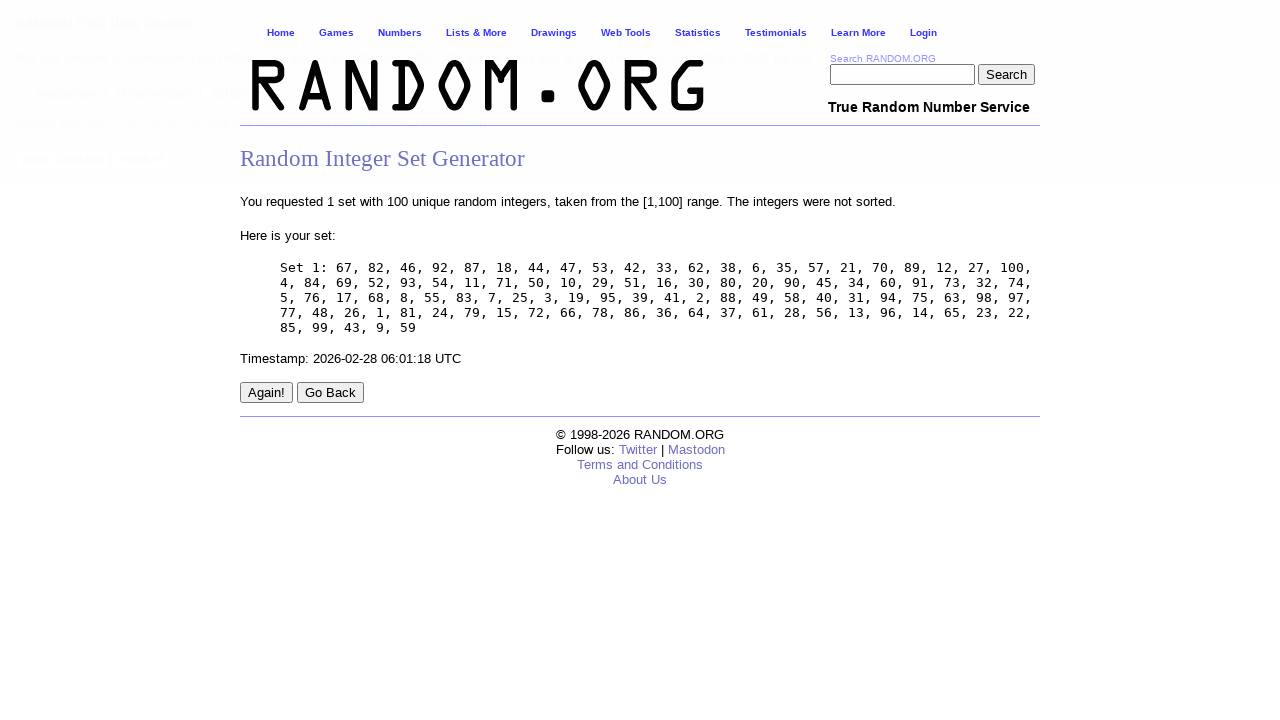

Random number sets results loaded successfully
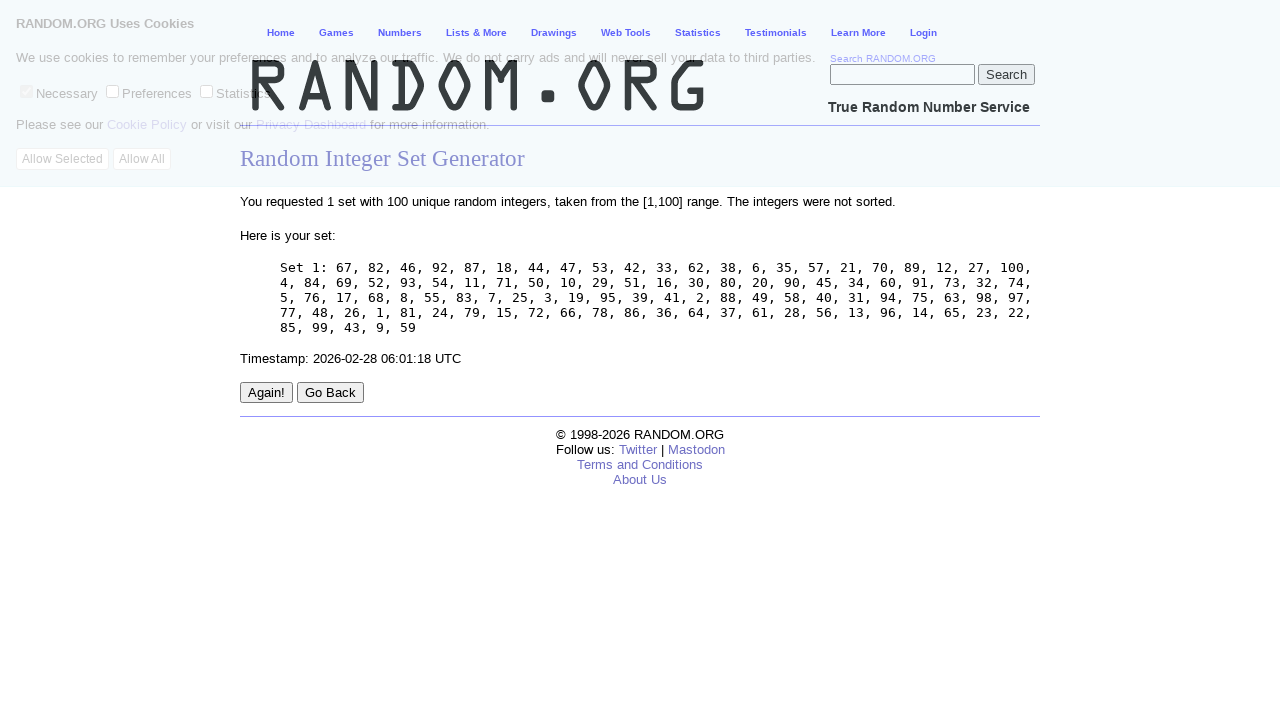

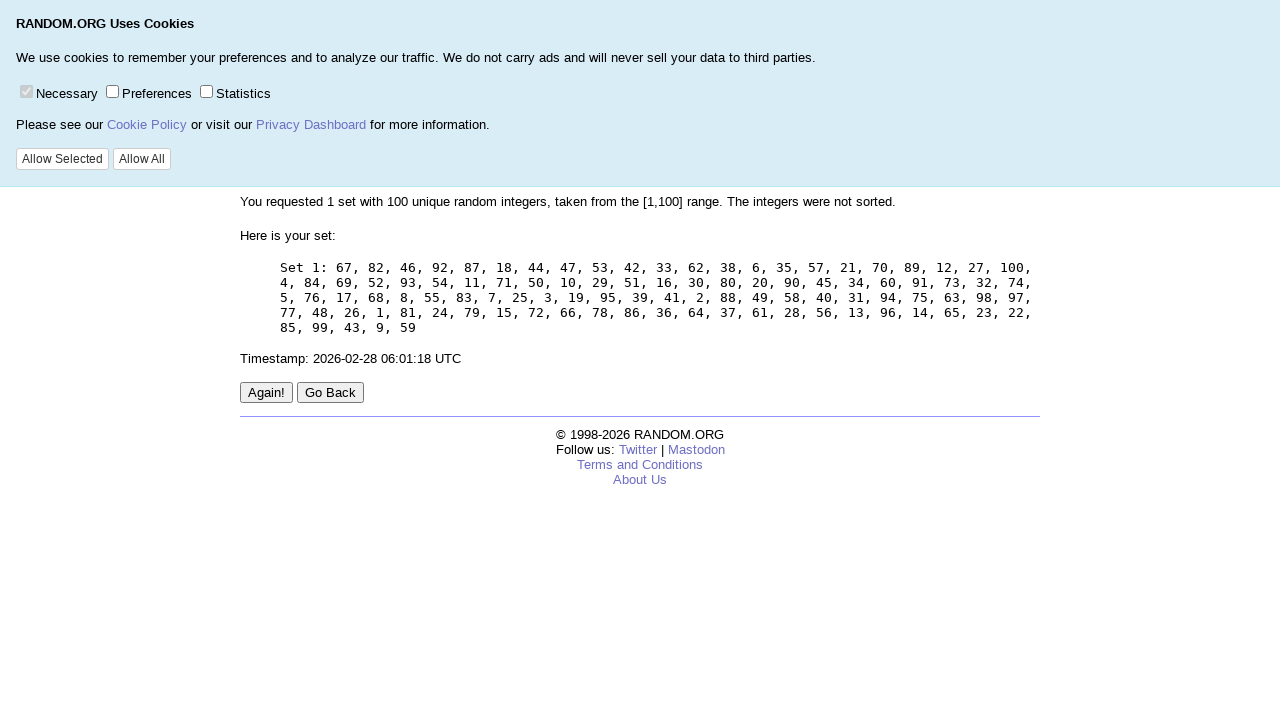